Tests input field functionality by entering a numeric value, clearing the field, and entering another value to verify input behavior.

Starting URL: http://the-internet.herokuapp.com/inputs

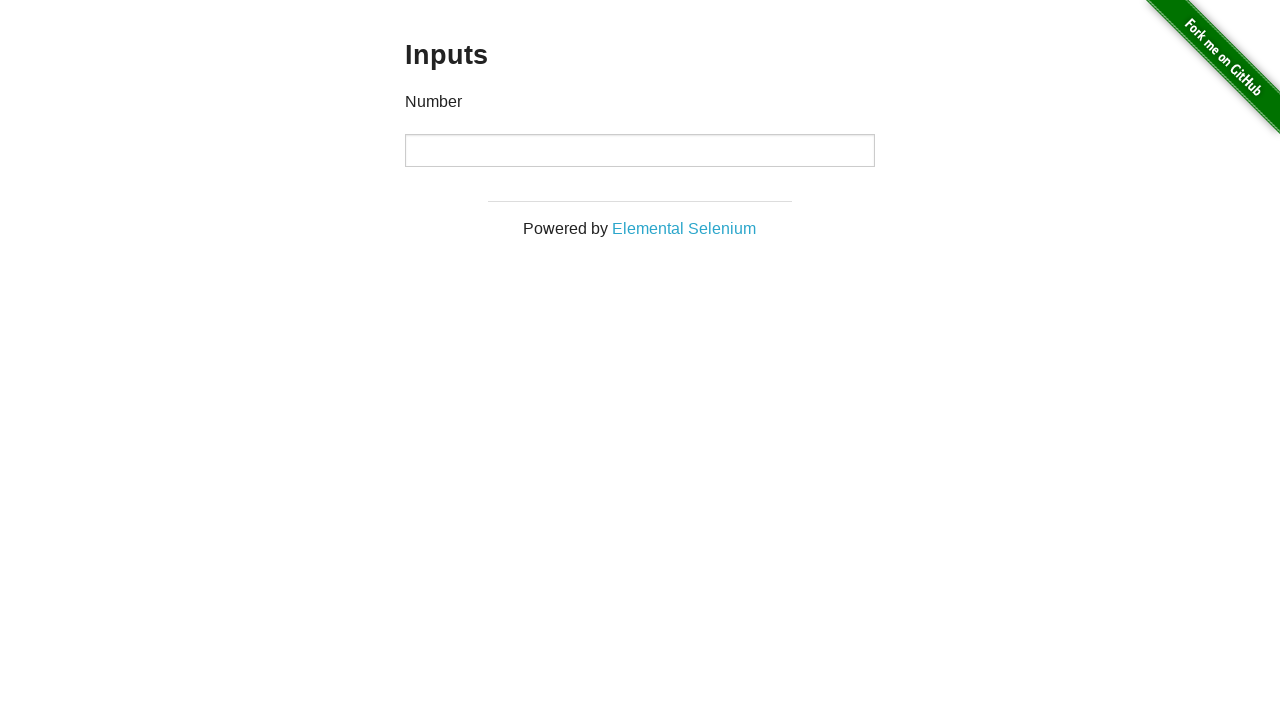

Waited for input field to be visible
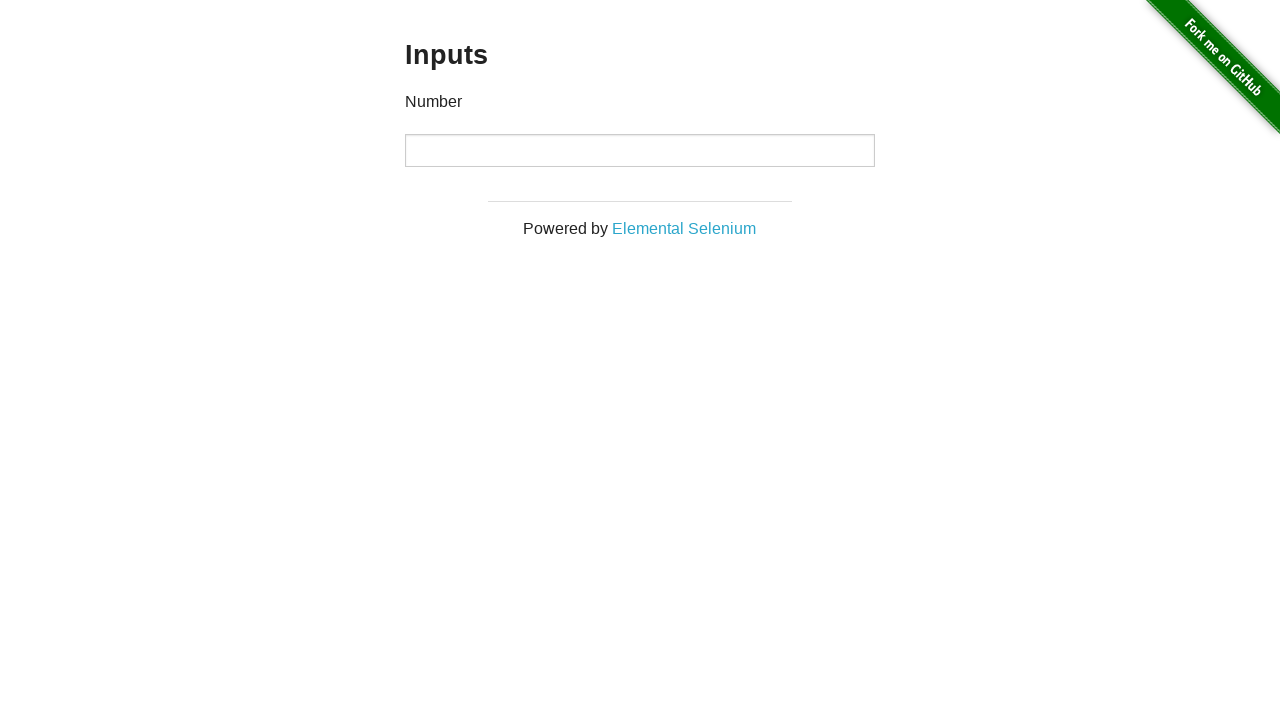

Entered numeric value 1000 into input field on input
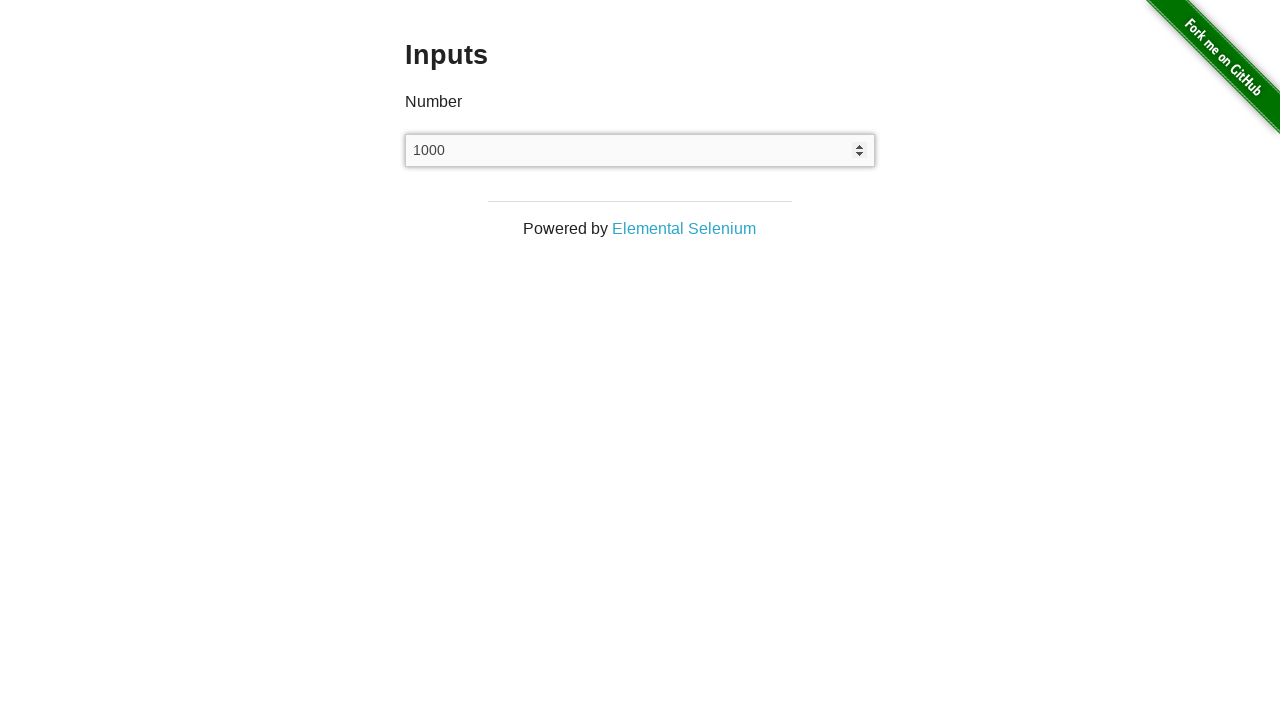

Cleared the input field on input
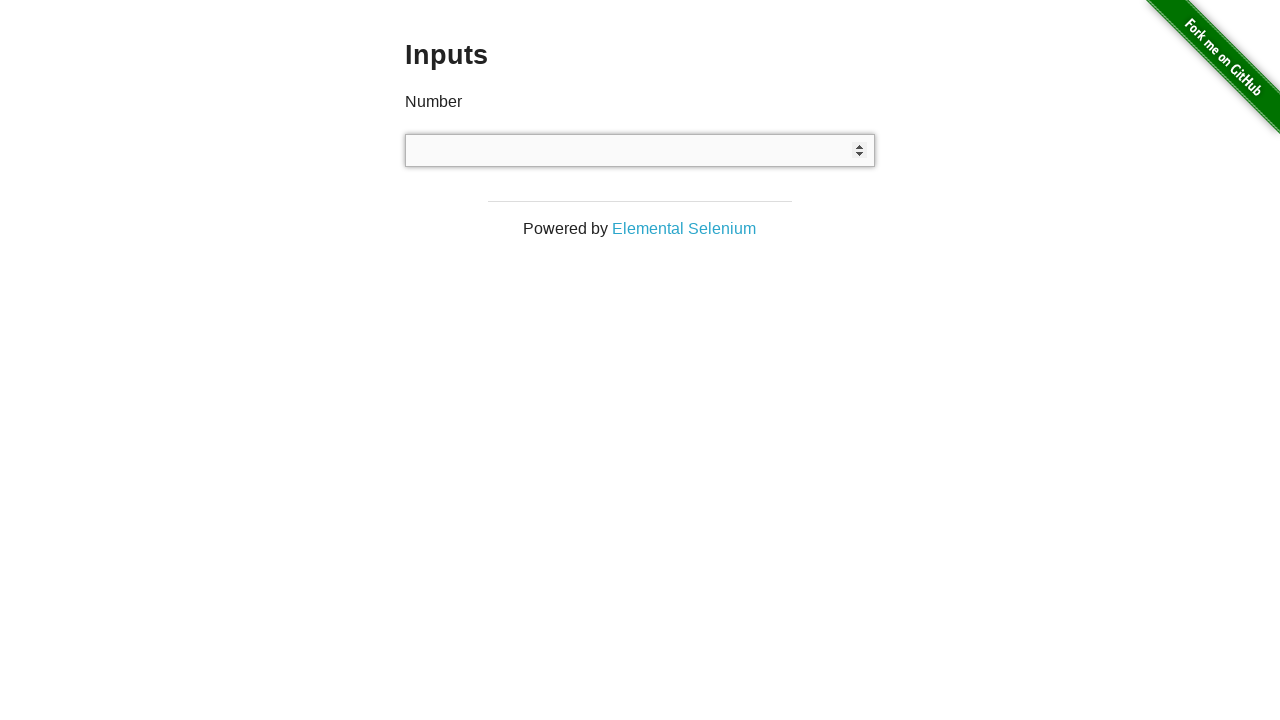

Entered numeric value 999 into input field on input
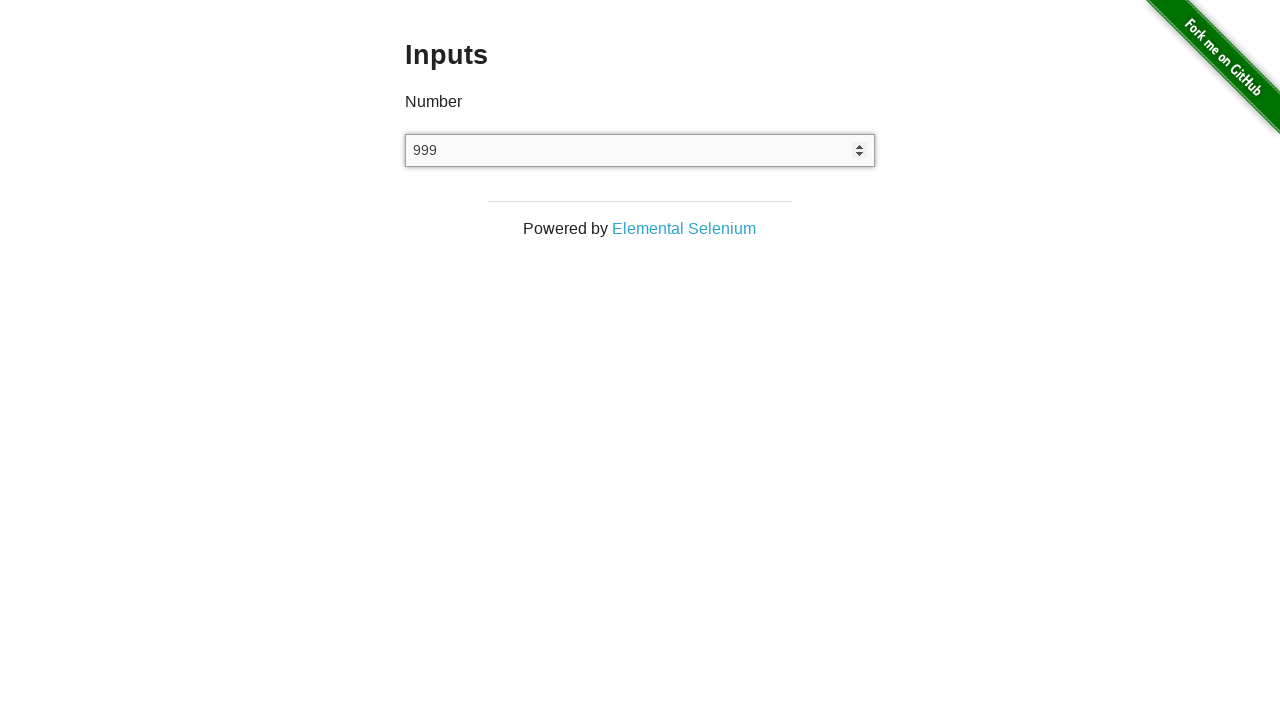

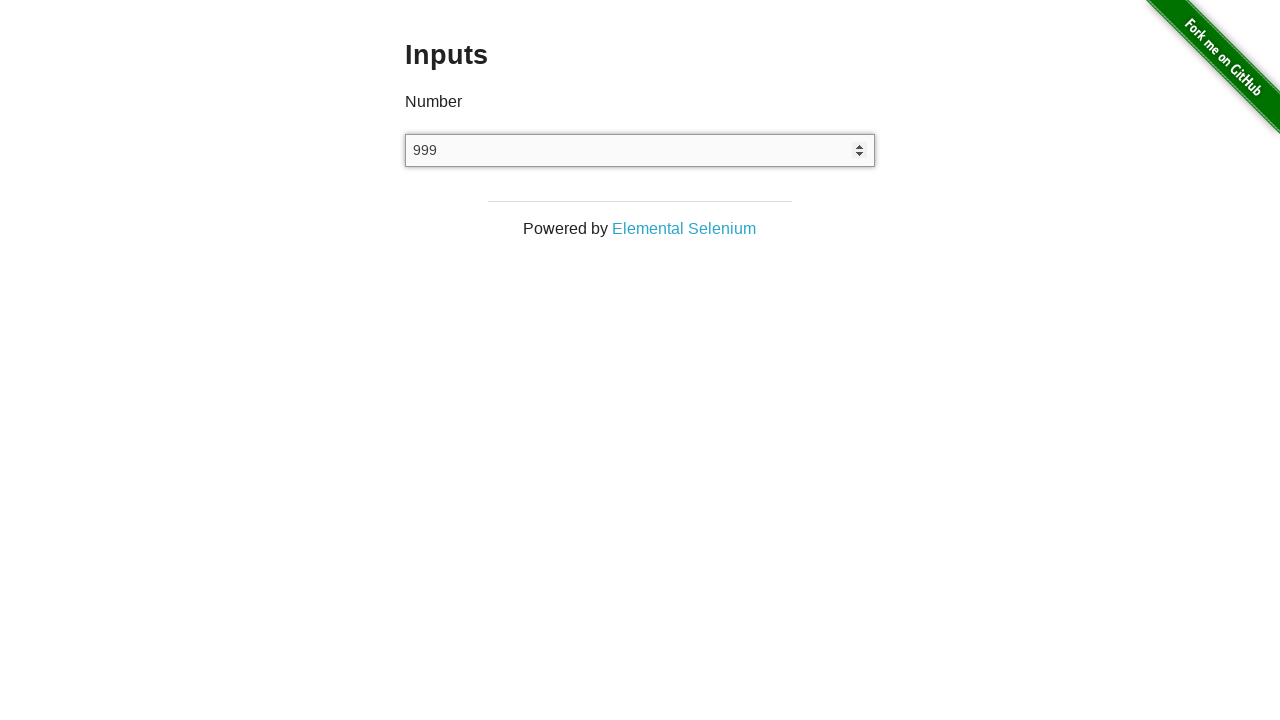